Opens the Heroku demo website "The Internet" and verifies that the main home page is displayed by checking the page title

Starting URL: http://the-internet.herokuapp.com/

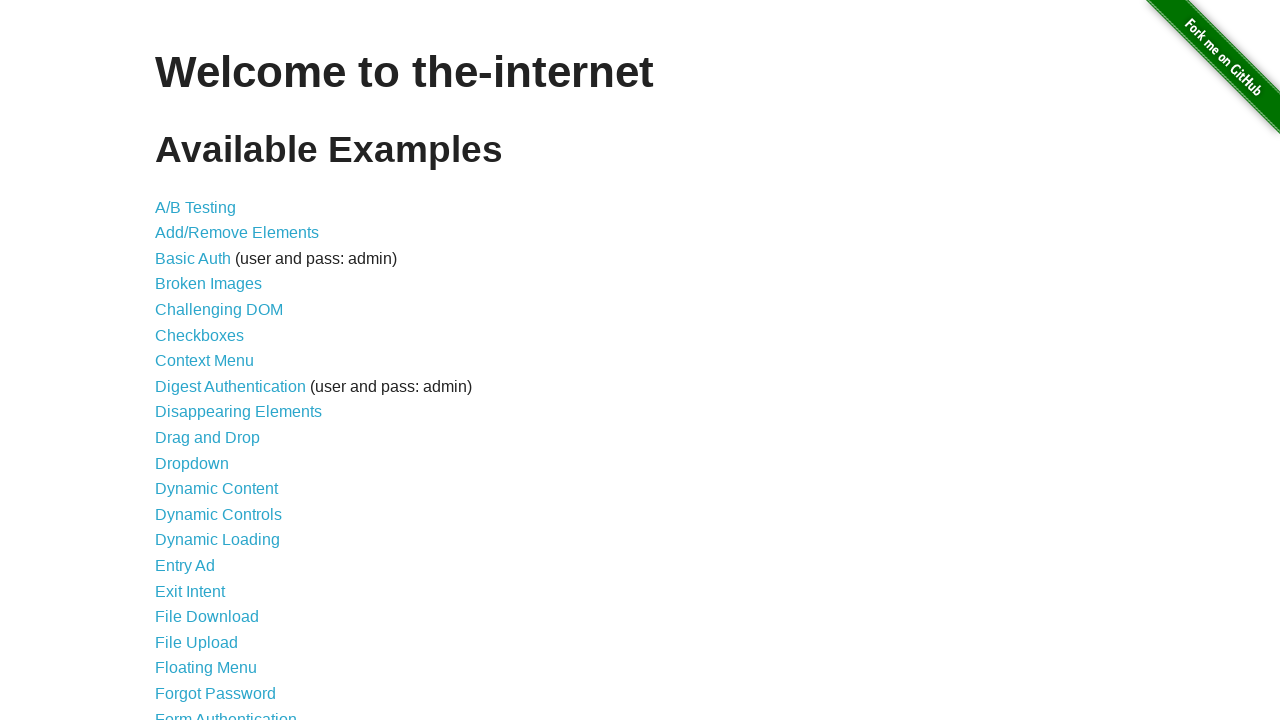

Set viewport size to 1000x899
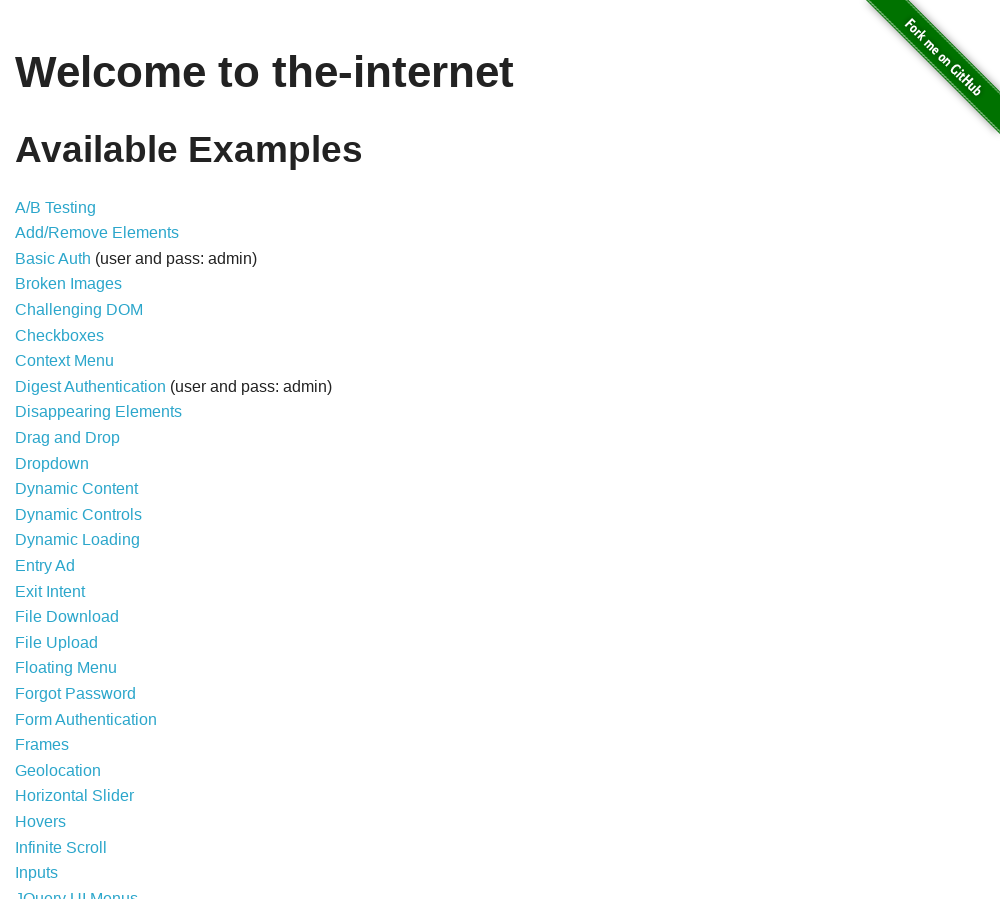

Verified page title is 'The Internet'
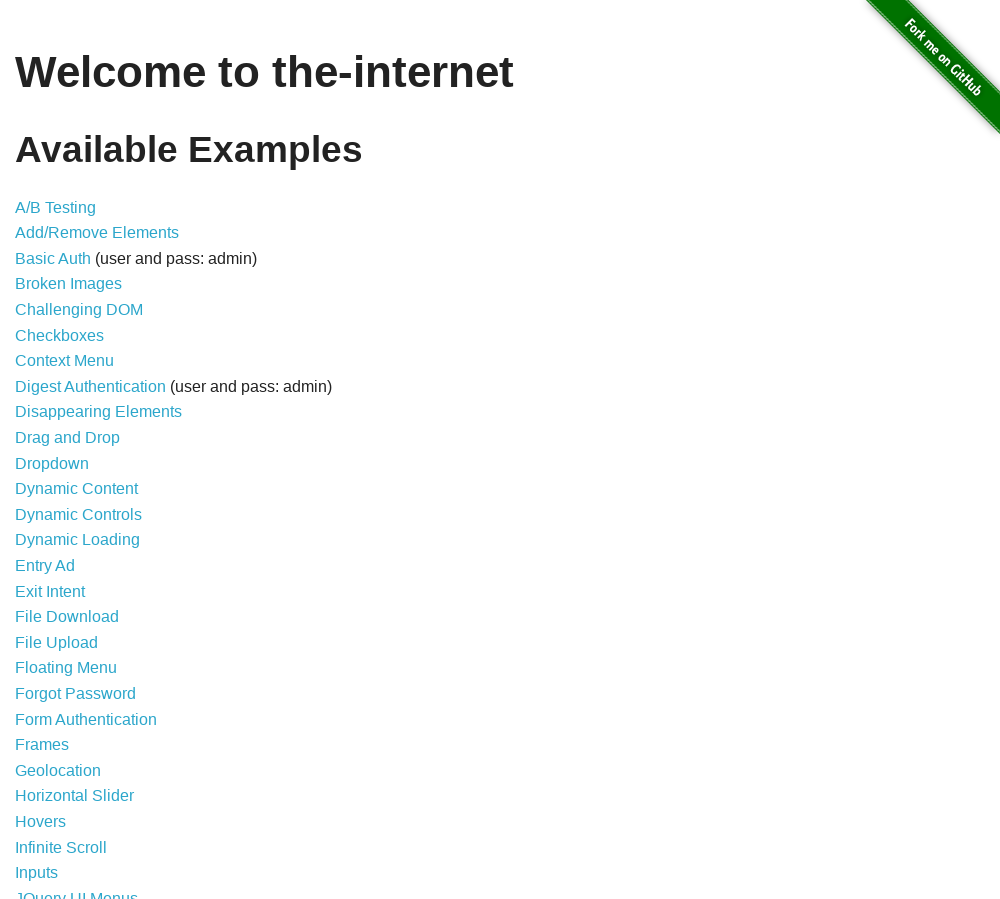

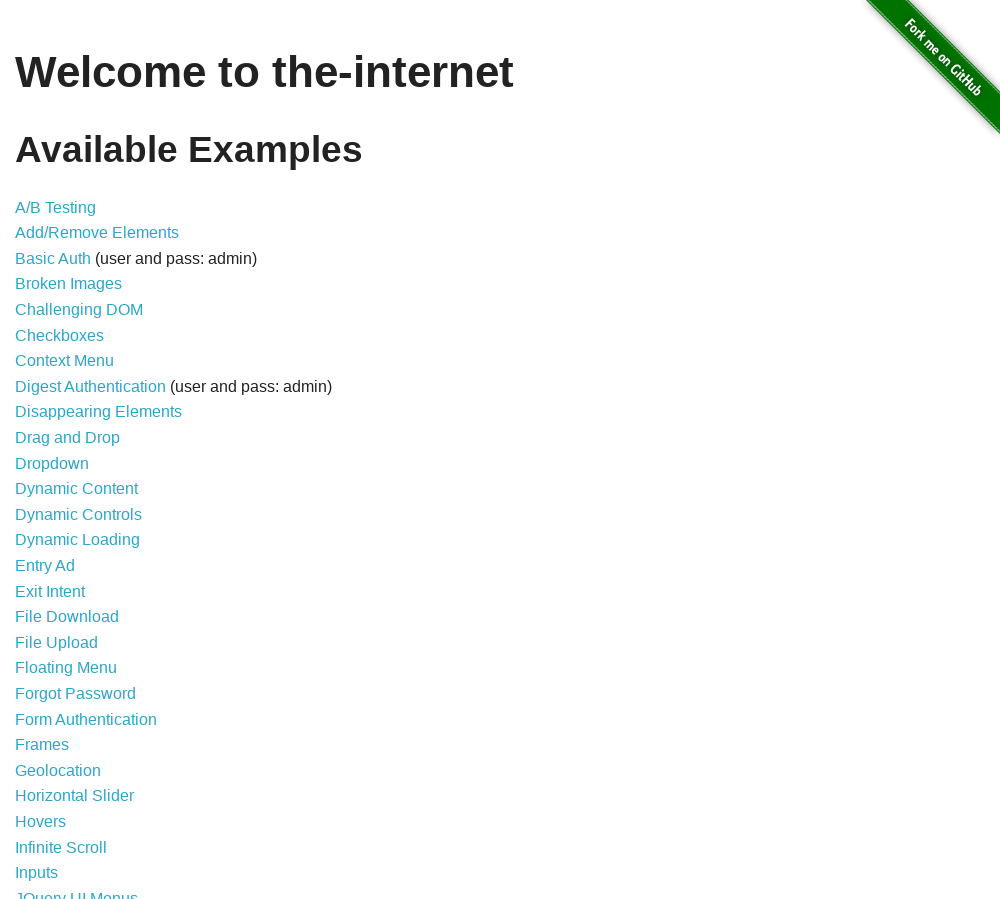